Tests a registration form by filling in first name, last name, and email fields, then submitting and verifying successful registration message

Starting URL: http://suninjuly.github.io/registration2.html

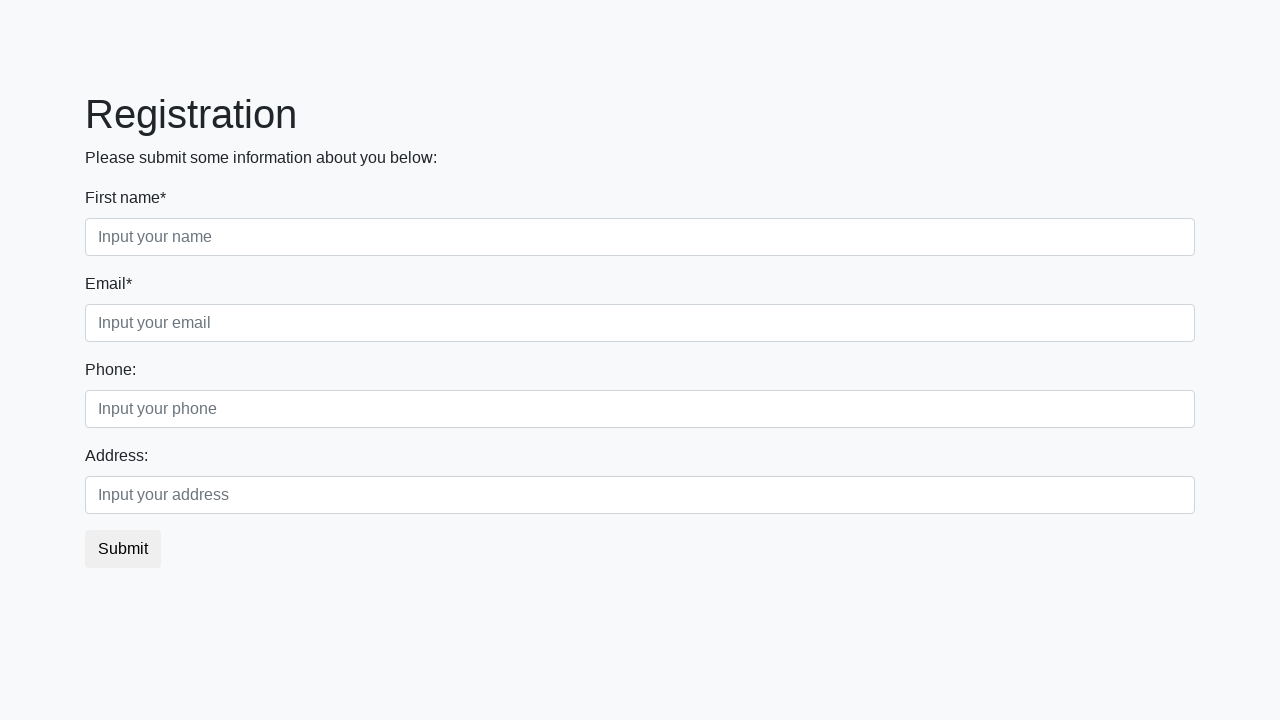

Filled first name field with 'Ivan' on input.form-control.first
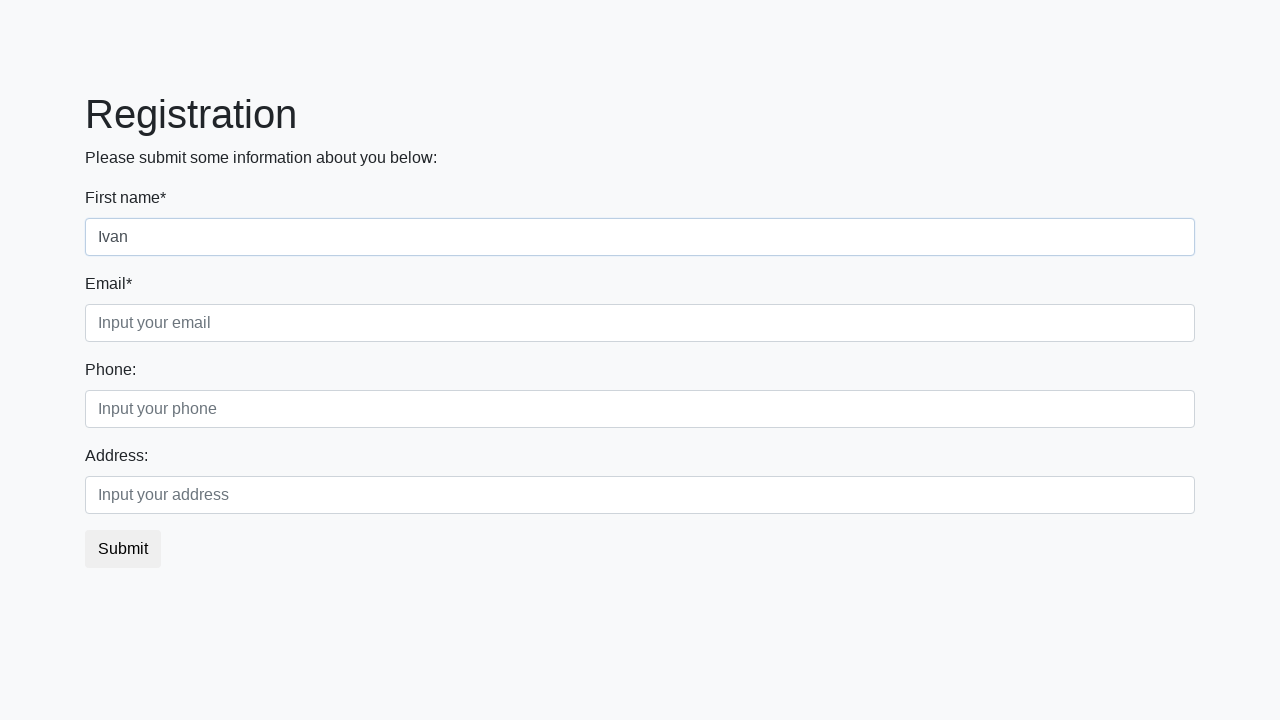

Filled last name field with 'Petrov' on input.form-control.second
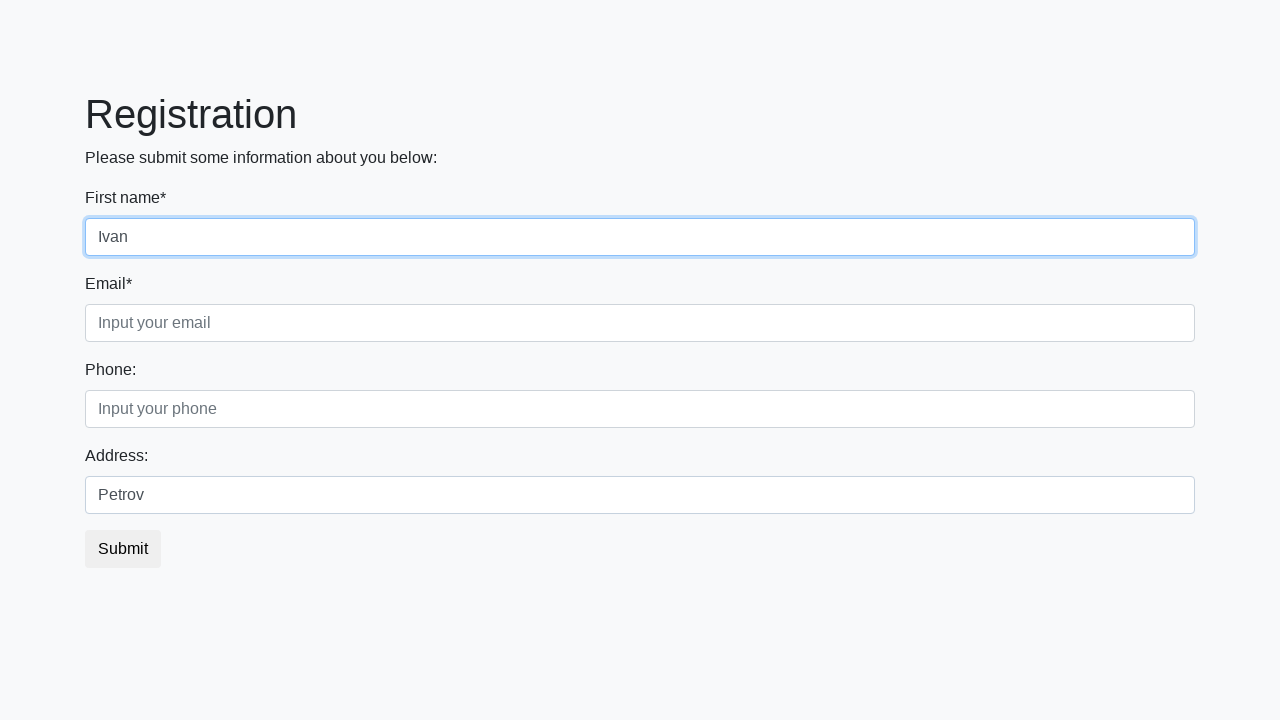

Filled email field with 'test@example.com' on input.form-control.third
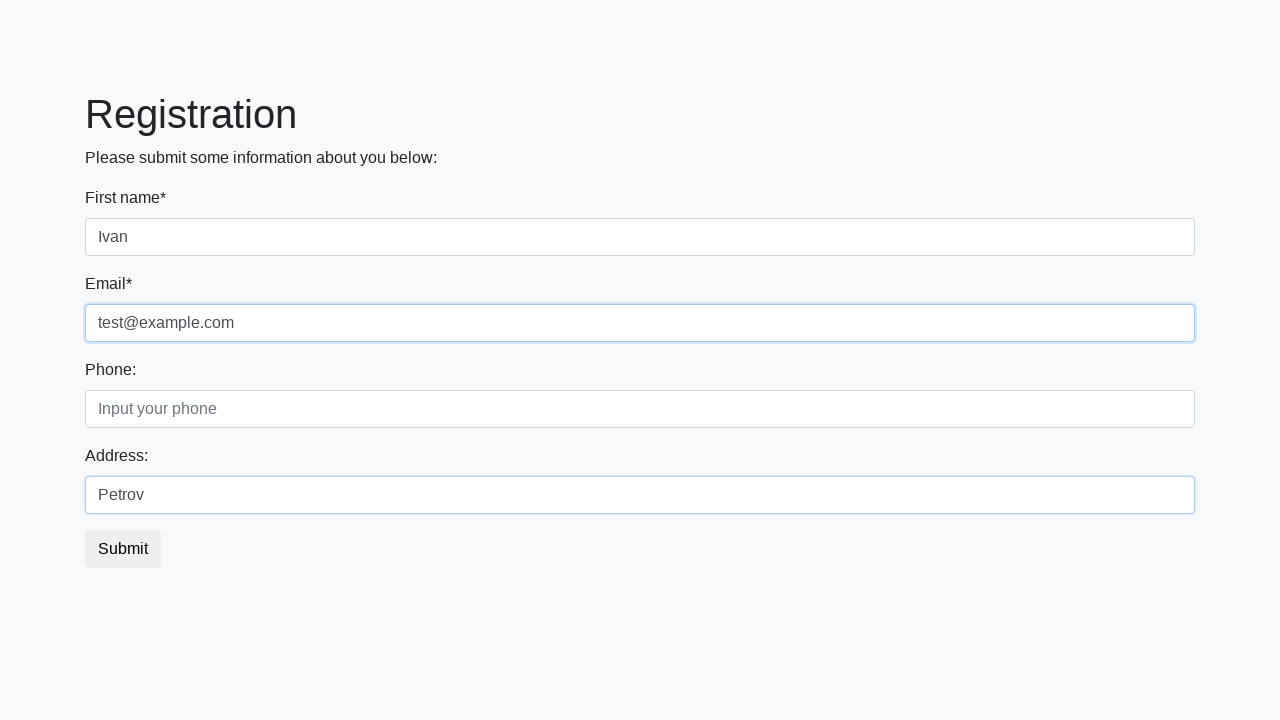

Clicked submit button to register at (123, 549) on button.btn
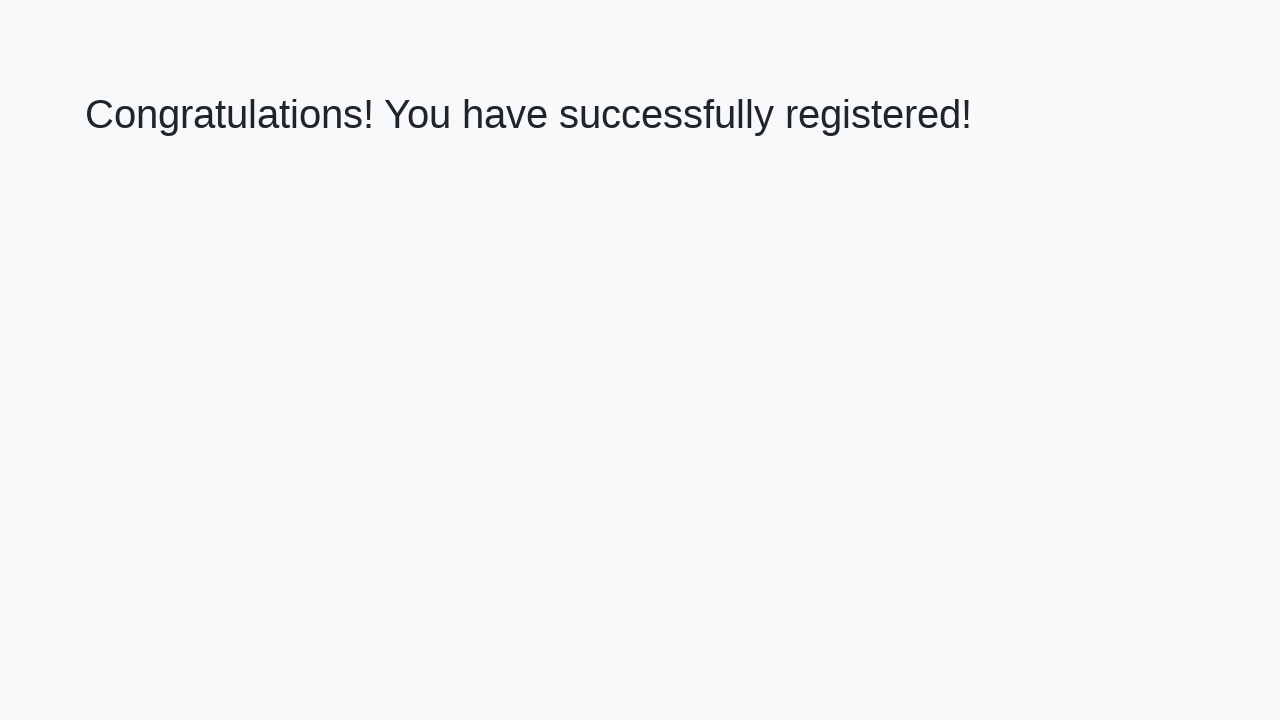

Success message header loaded
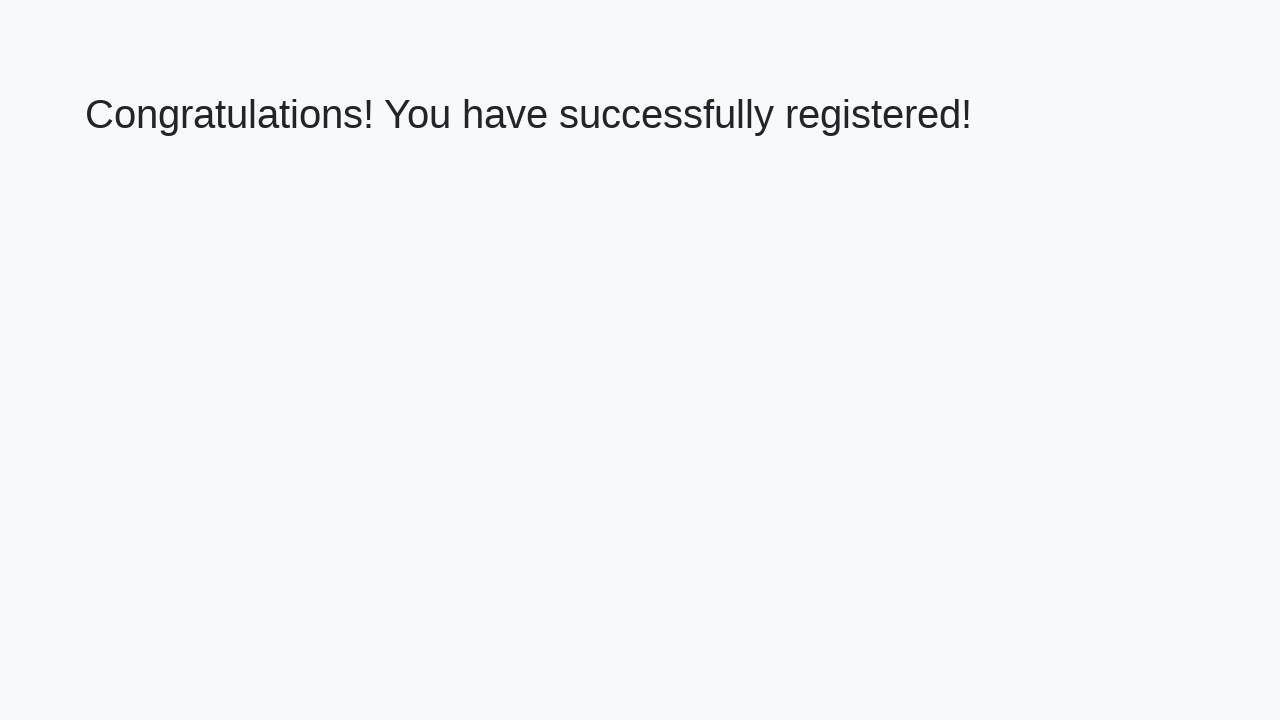

Retrieved success message text: 'Congratulations! You have successfully registered!'
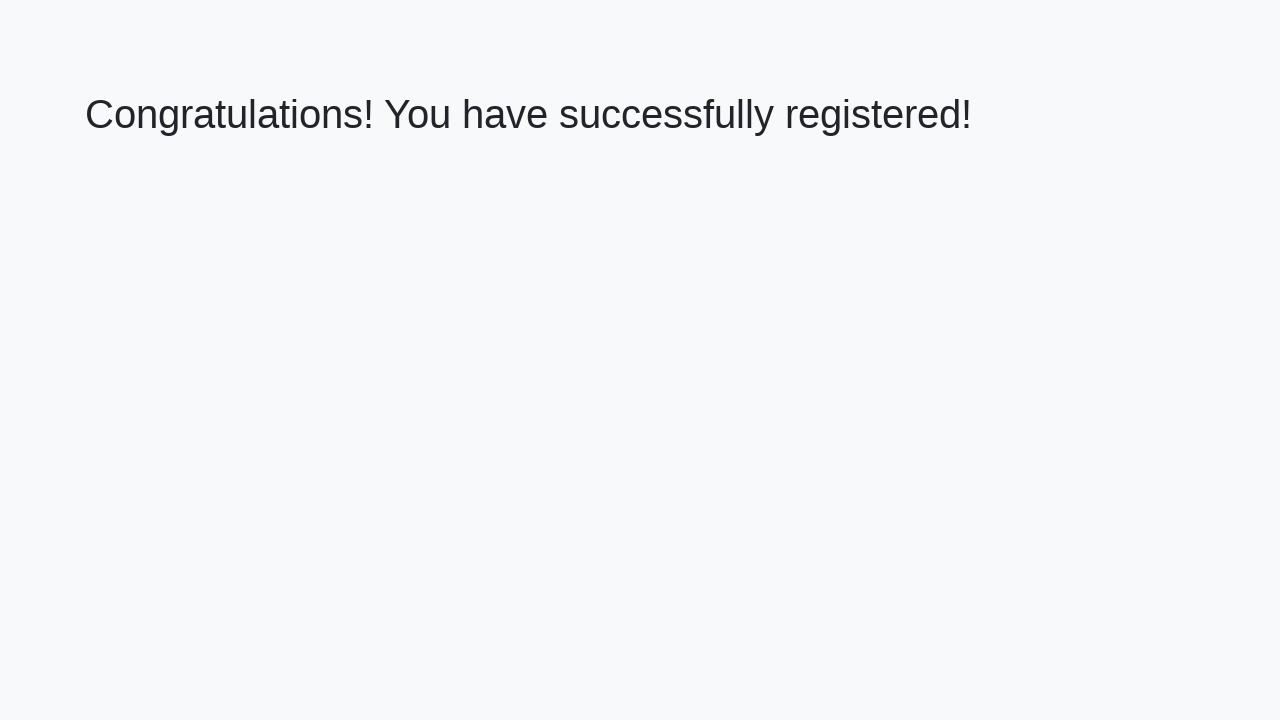

Verified successful registration message matches expected text
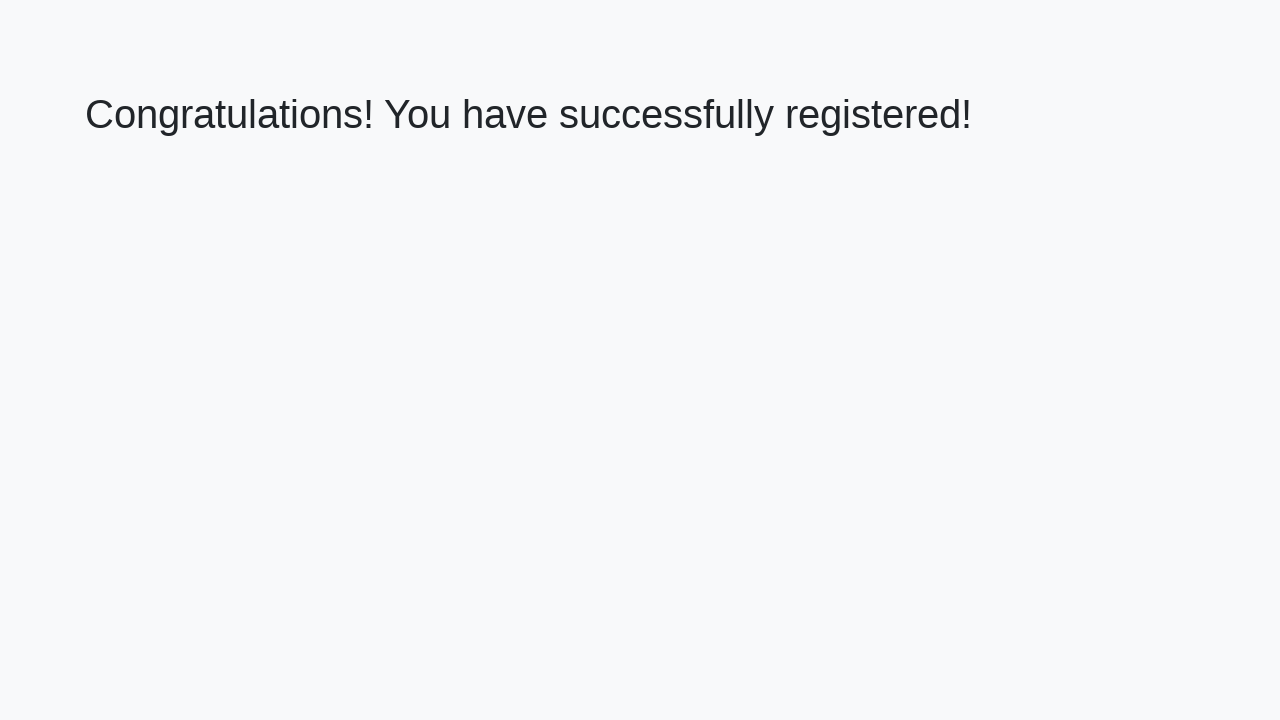

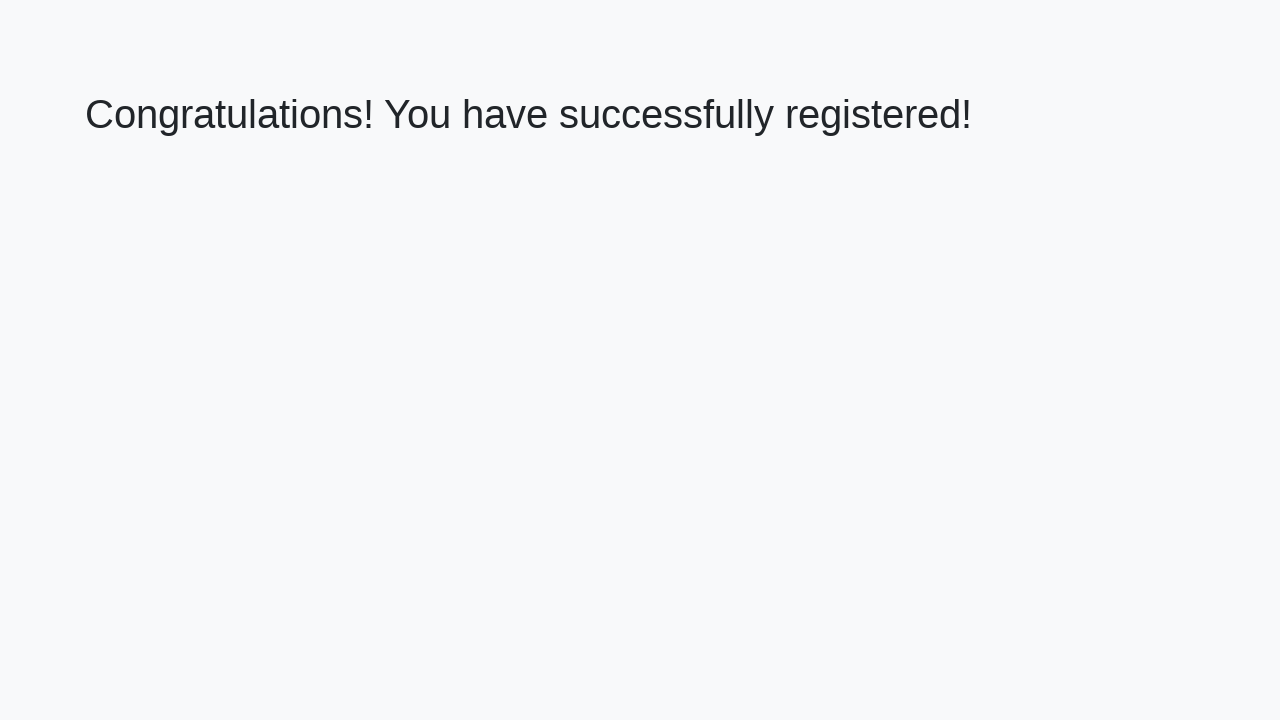